Tests tri-state checkbox functionality by clicking on it three times to cycle through all three states (unchecked, checked, indeterminate)

Starting URL: https://www.leafground.com/checkbox.xhtml

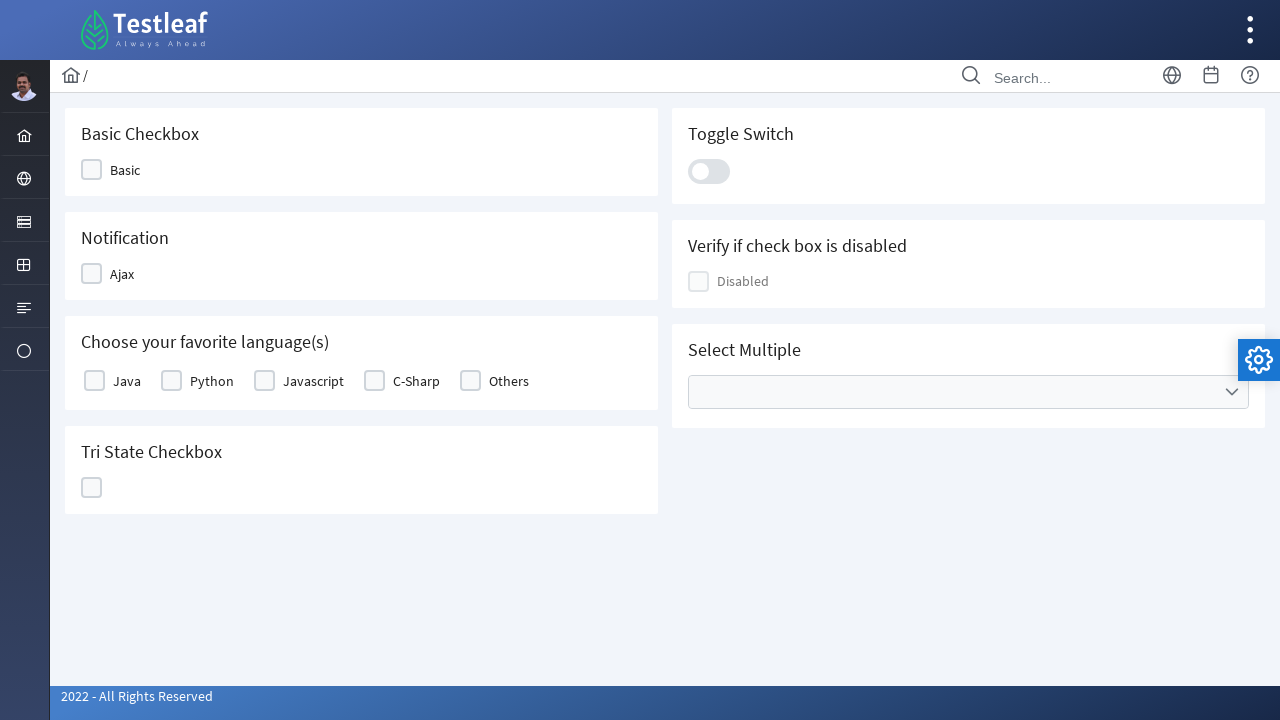

Located tri-state checkbox element
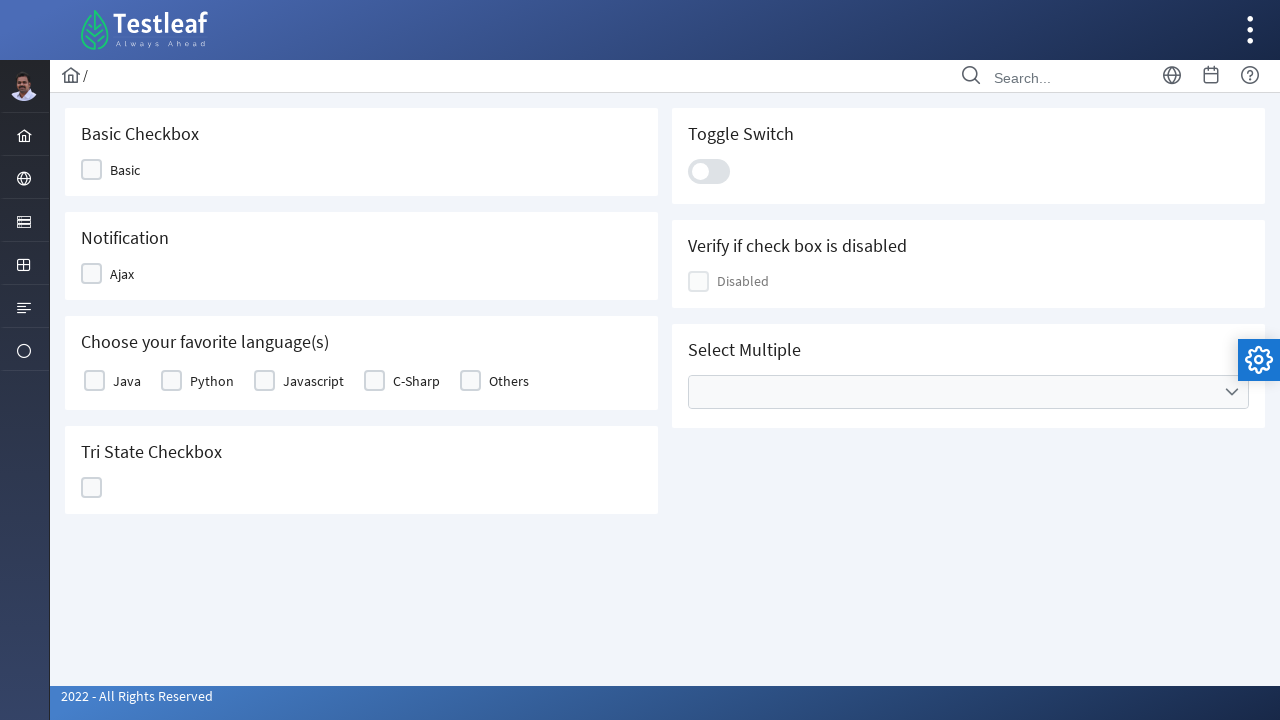

Clicked tri-state checkbox - first click (state 1) at (92, 488) on xpath=//*[@id='j_idt87:ajaxTriState']/div[2]
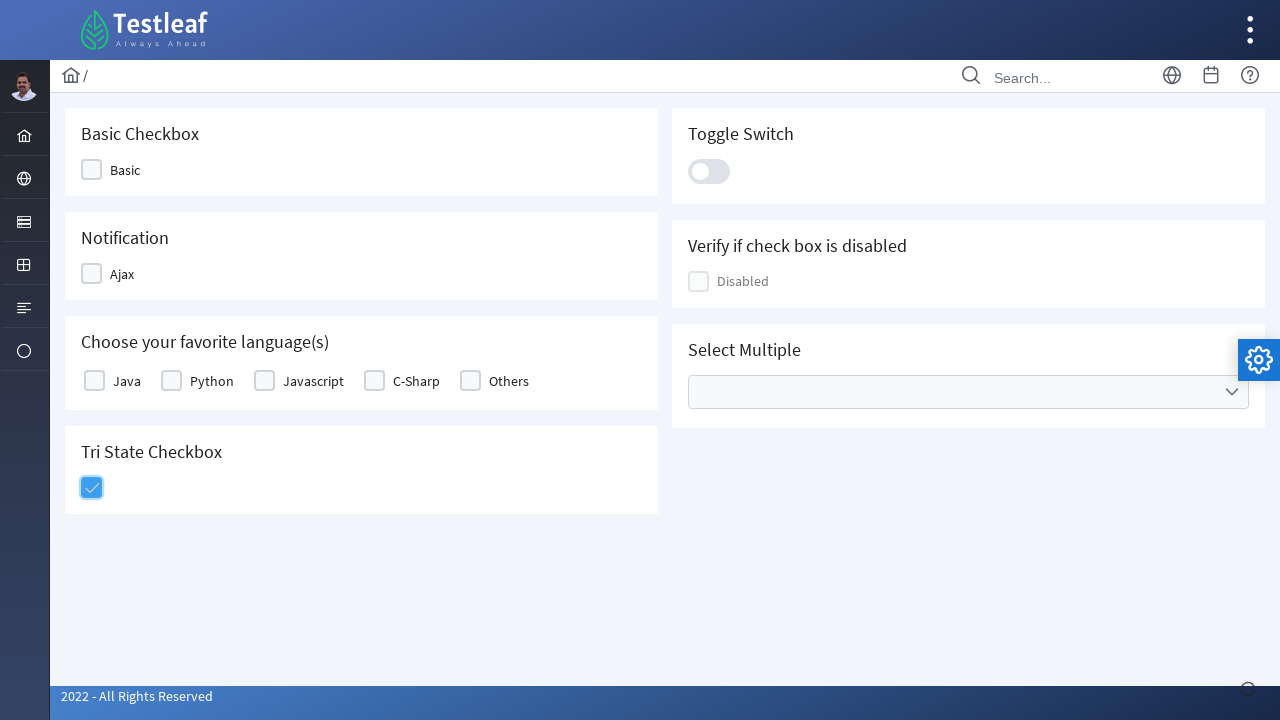

Clicked tri-state checkbox - second click (state 2) at (92, 488) on xpath=//*[@id='j_idt87:ajaxTriState']/div[2]
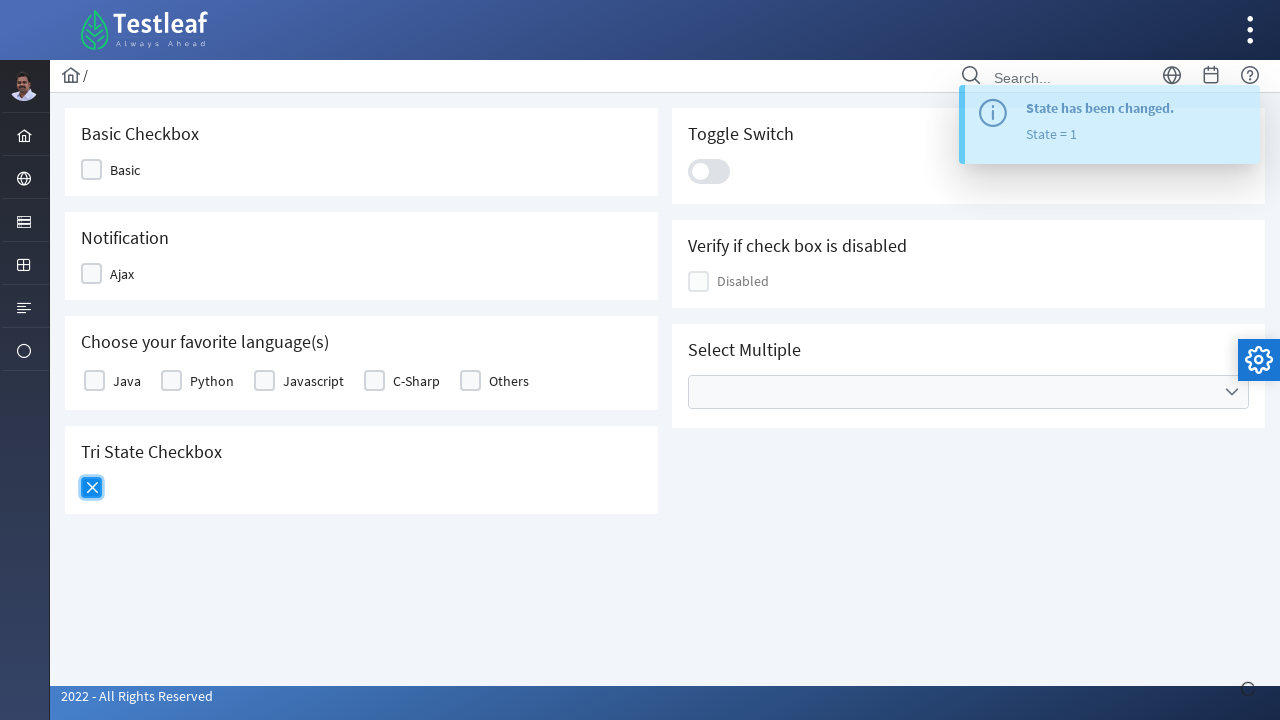

Clicked tri-state checkbox - third click (state 3) at (92, 488) on xpath=//*[@id='j_idt87:ajaxTriState']/div[2]
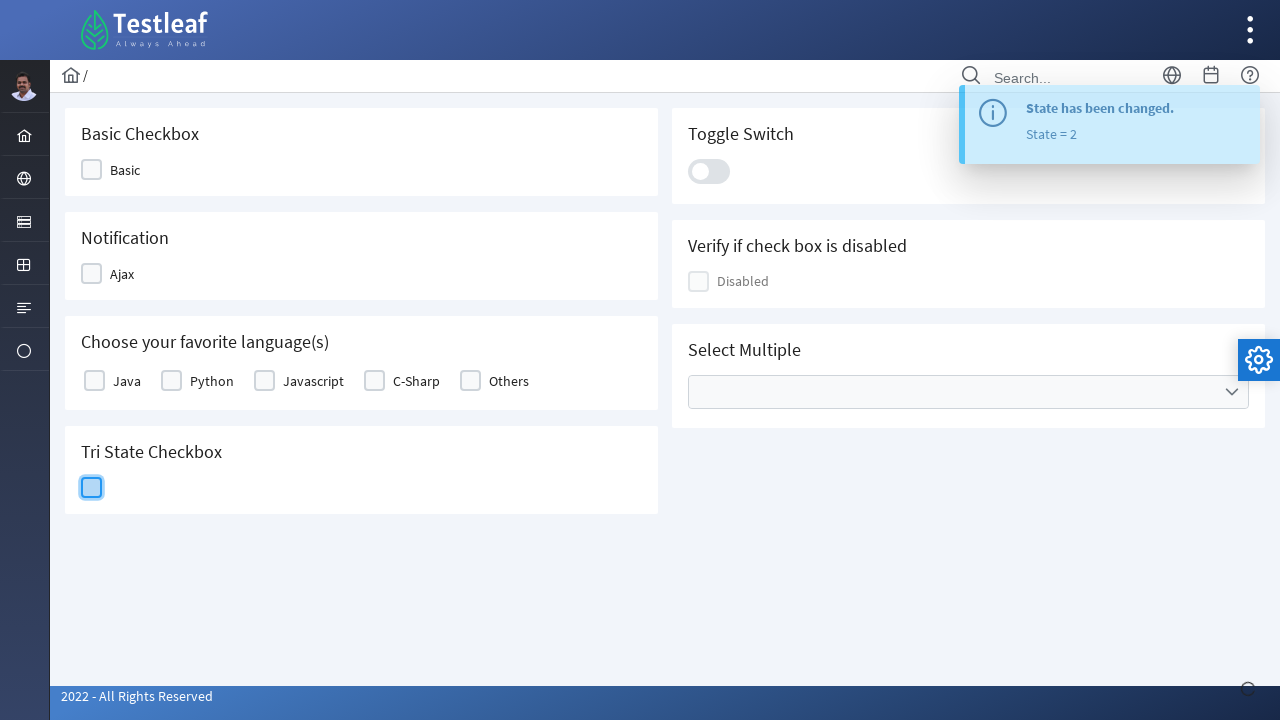

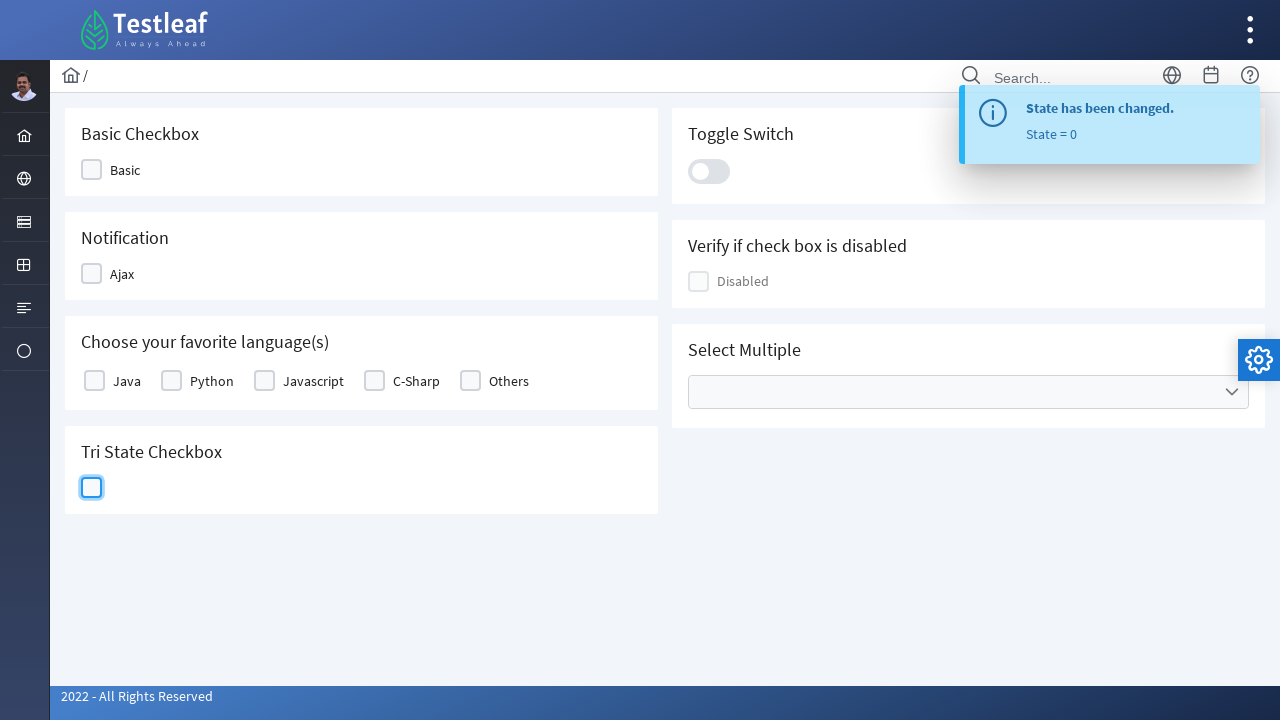